Tests drag and drop functionality using low-level mouse actions by clicking, holding, moving, and releasing to drag column A to column B.

Starting URL: https://the-internet.herokuapp.com/drag_and_drop

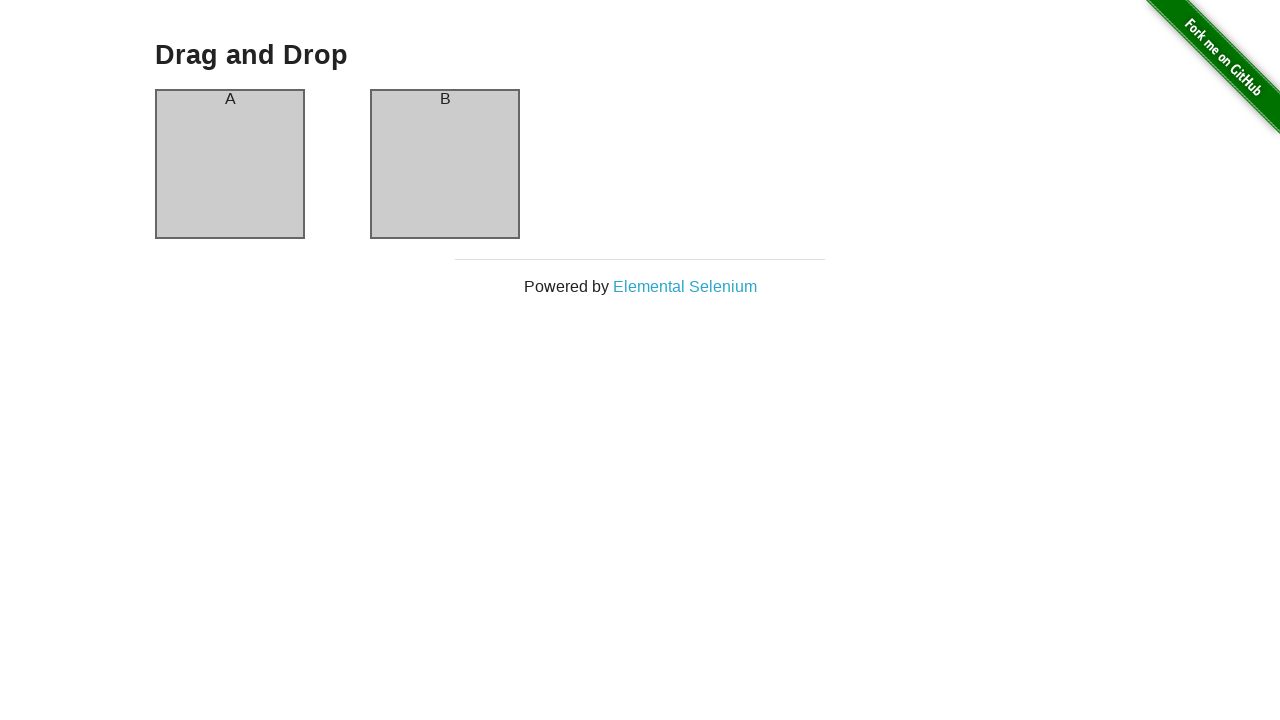

Located column A element
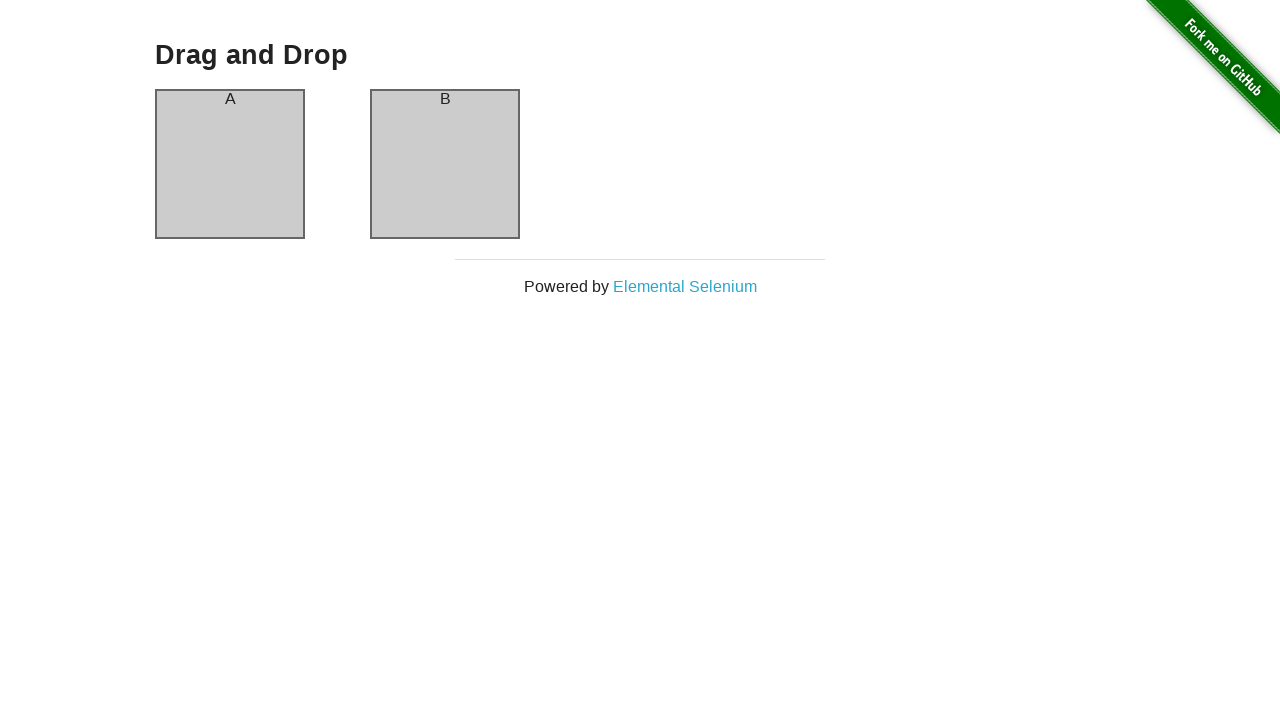

Located column B element
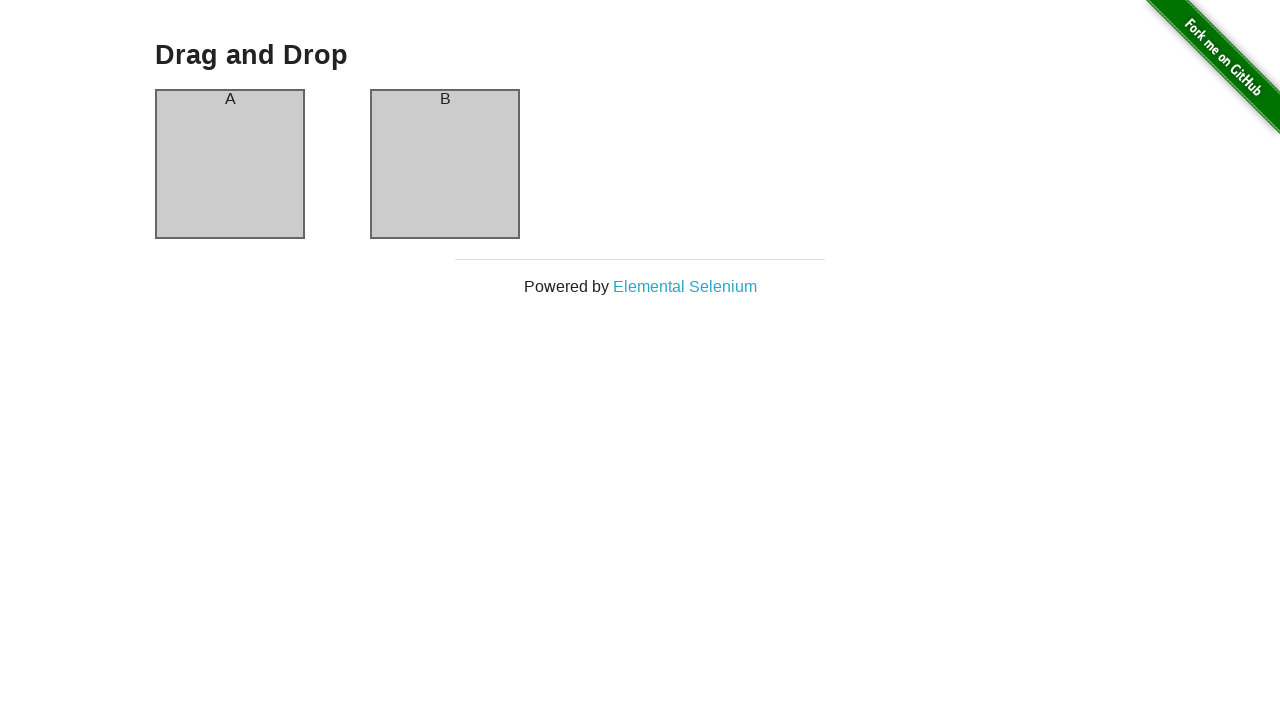

Retrieved bounding box for column A
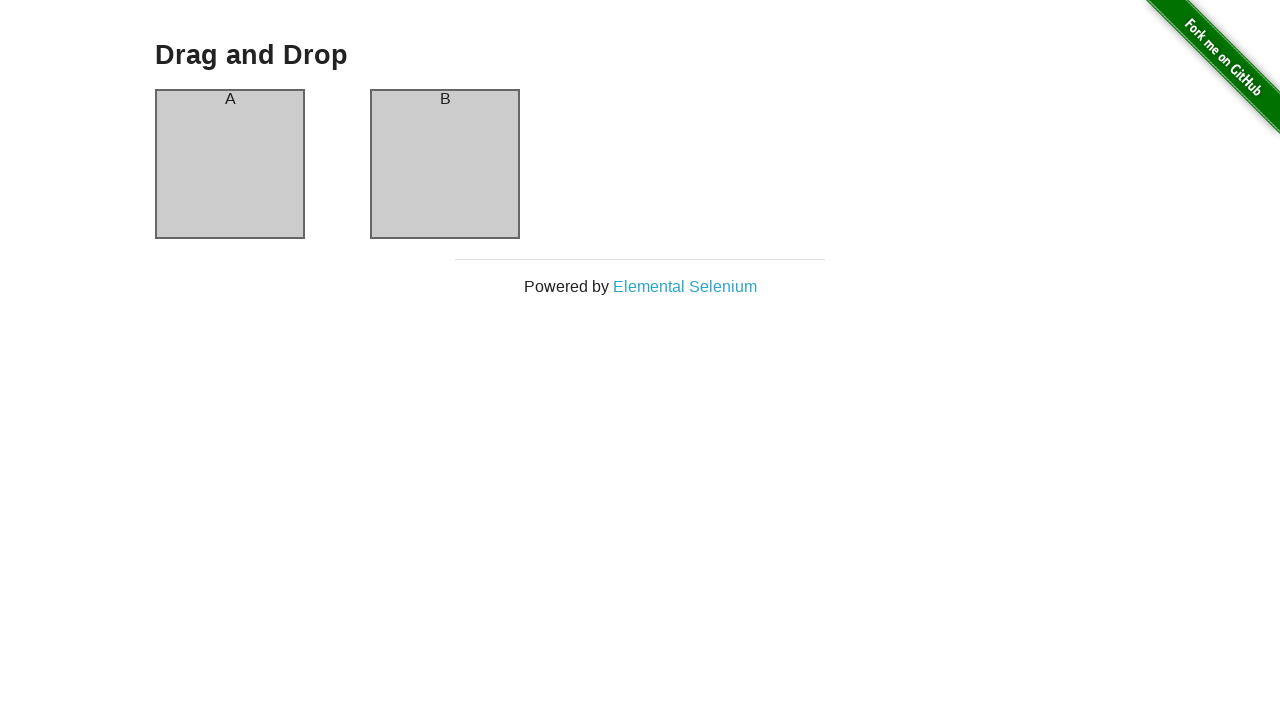

Retrieved bounding box for column B
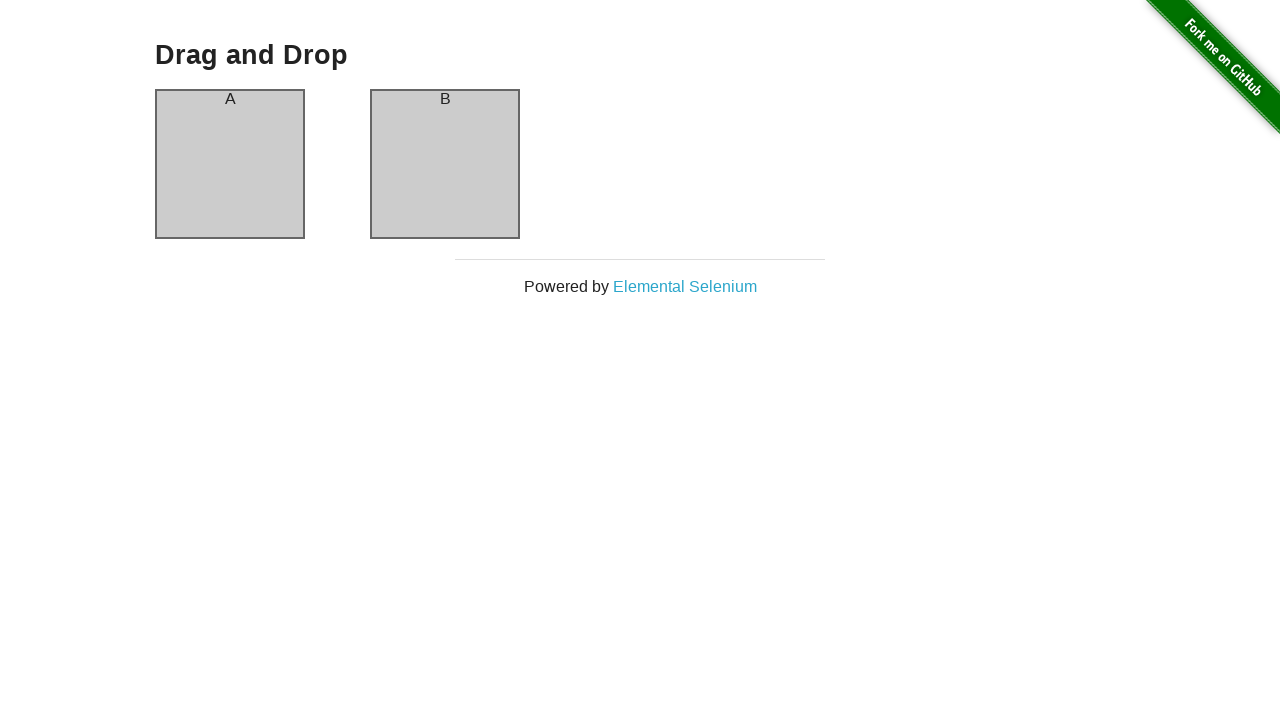

Moved mouse to center of column A at (230, 164)
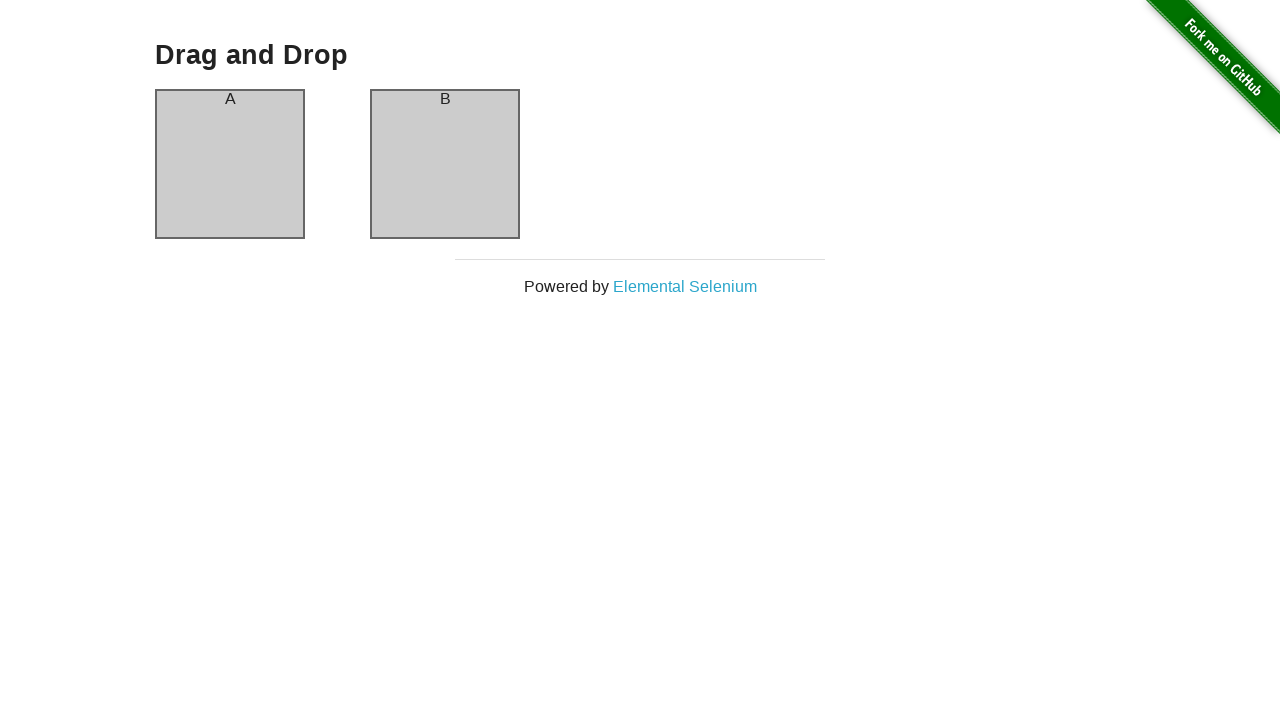

Pressed mouse button down on column A at (230, 164)
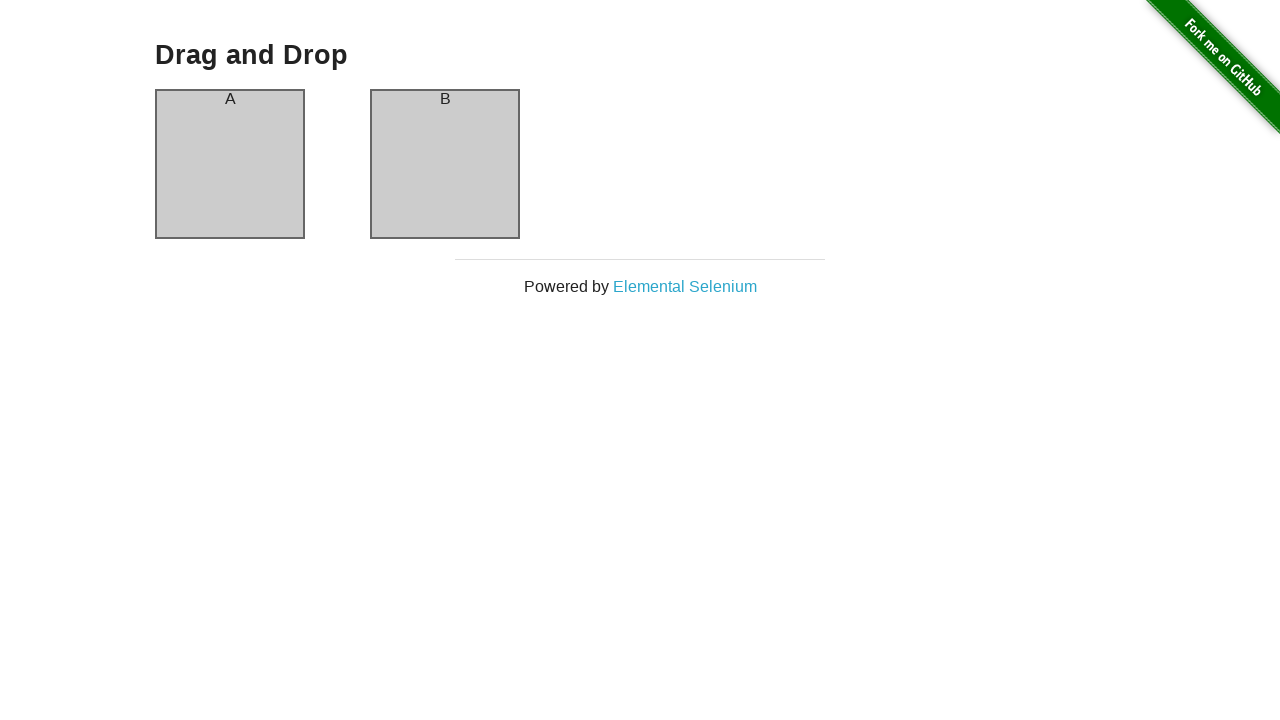

Dragged mouse to center of column B at (445, 164)
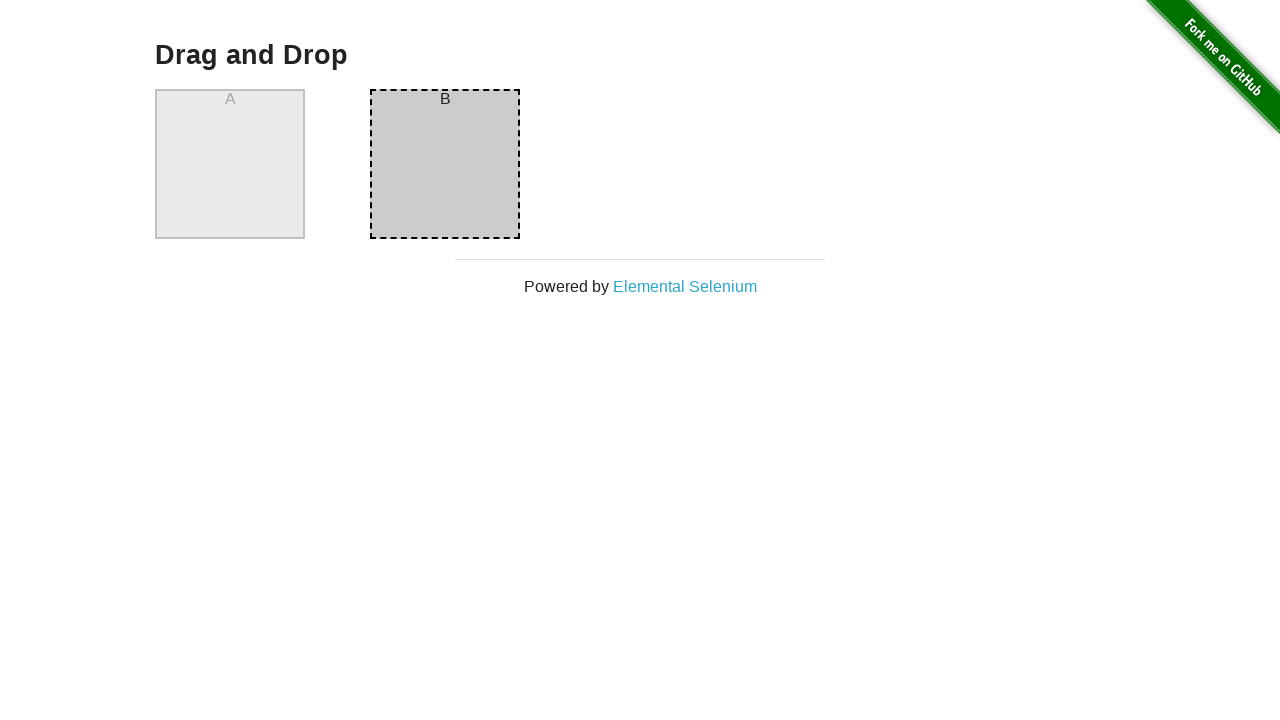

Released mouse button to complete drag and drop at (445, 164)
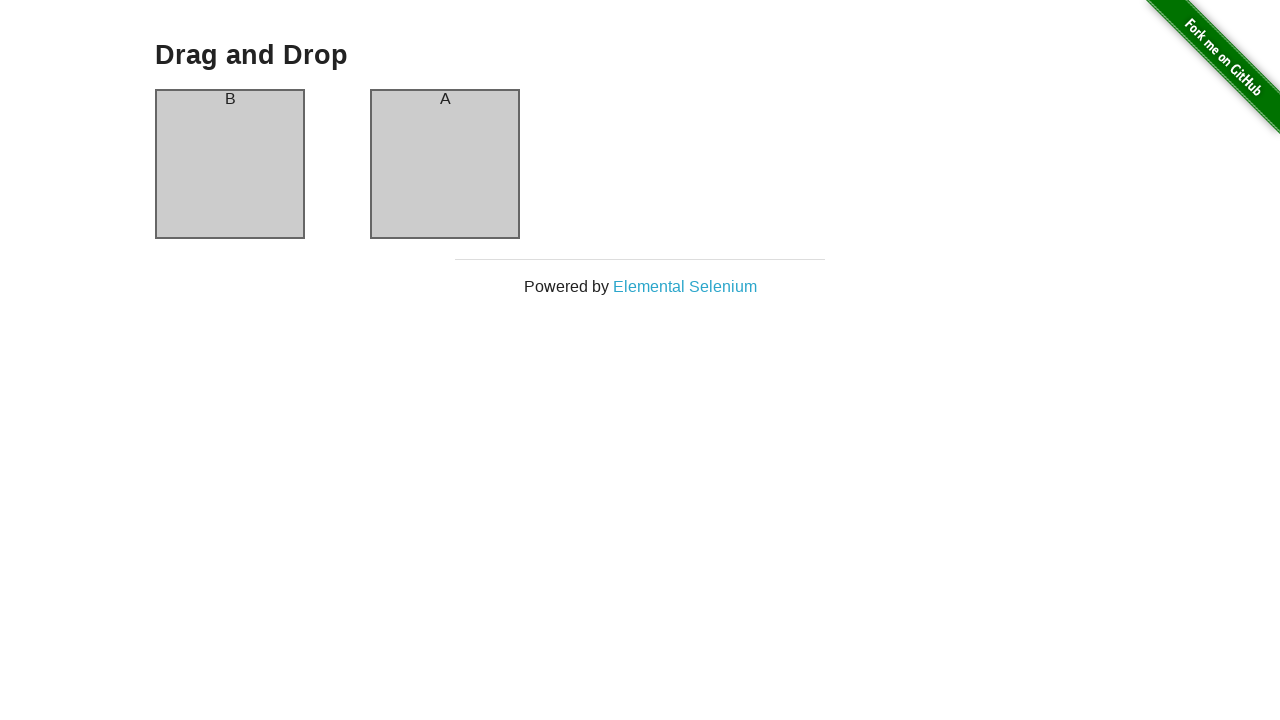

Verified that column A now contains text 'B' after drag and drop
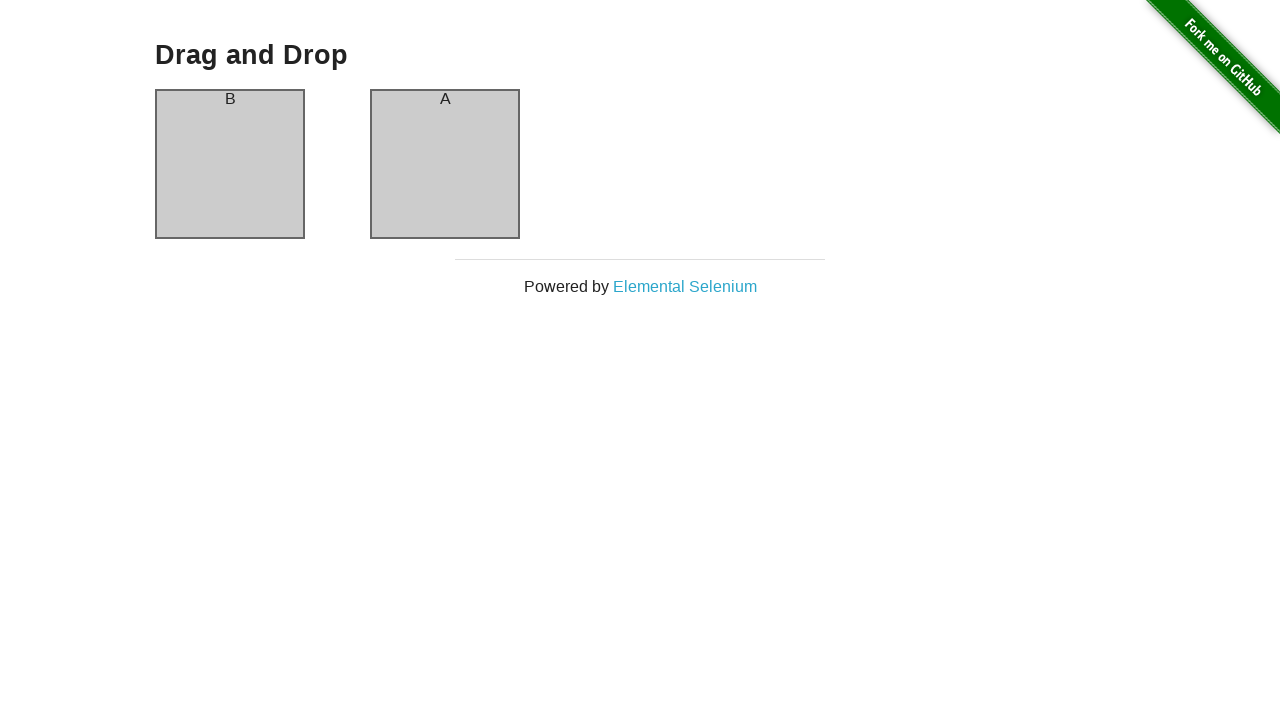

Verified that column B now contains text 'A' after drag and drop
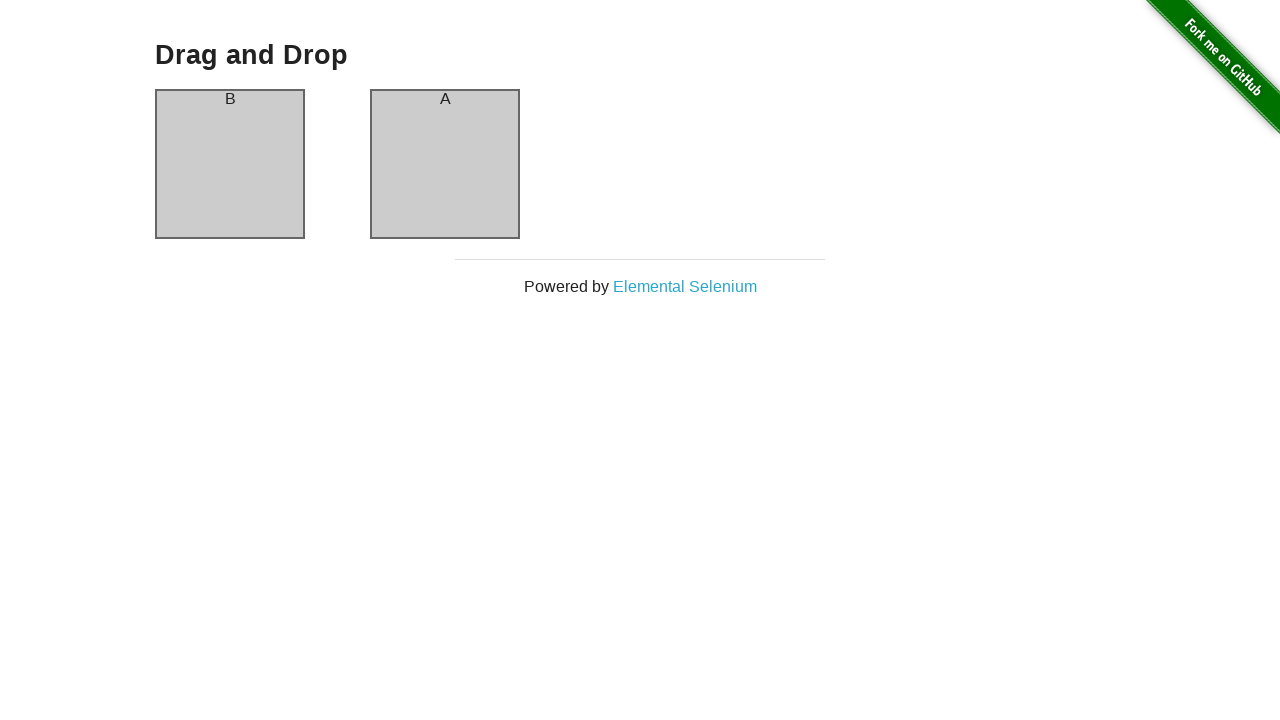

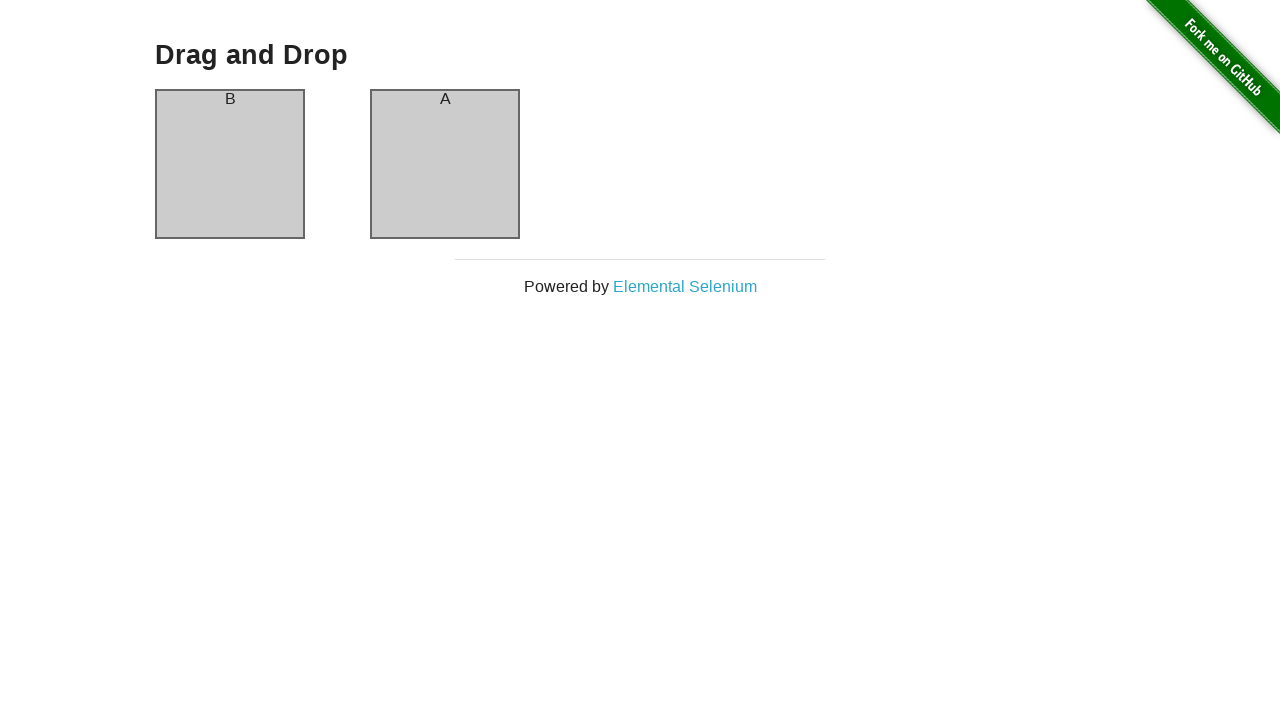